Tests handling a confirm dialog popup by clicking a button to trigger the dialog and dismissing it

Starting URL: https://testautomationpractice.blogspot.com/

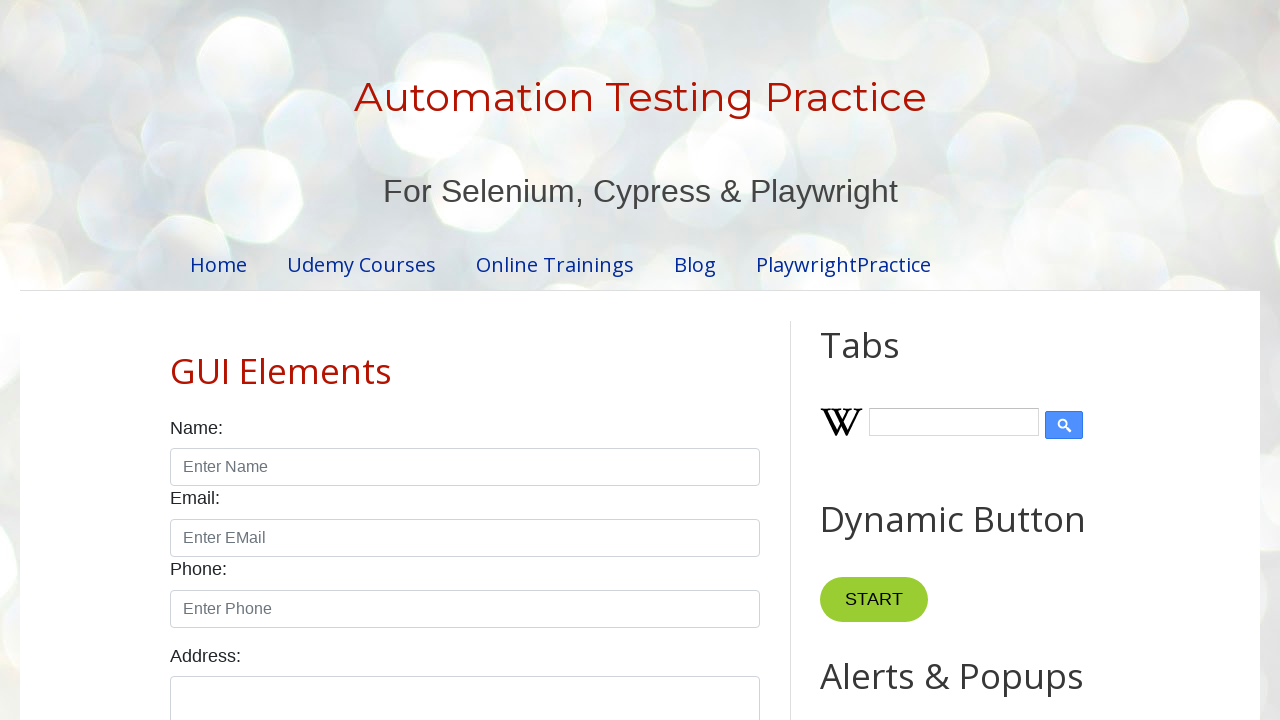

Set up dialog handler to dismiss confirm dialog
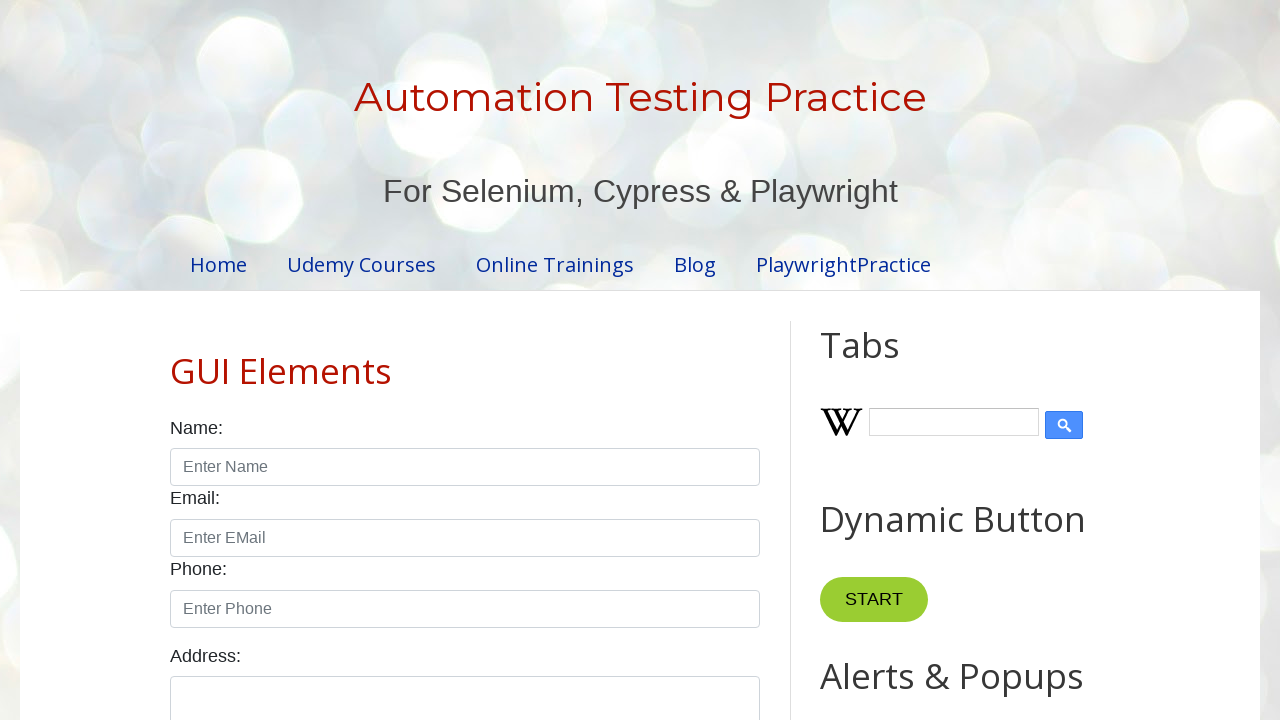

Clicked confirm button to trigger dialog popup at (912, 360) on #confirmBtn
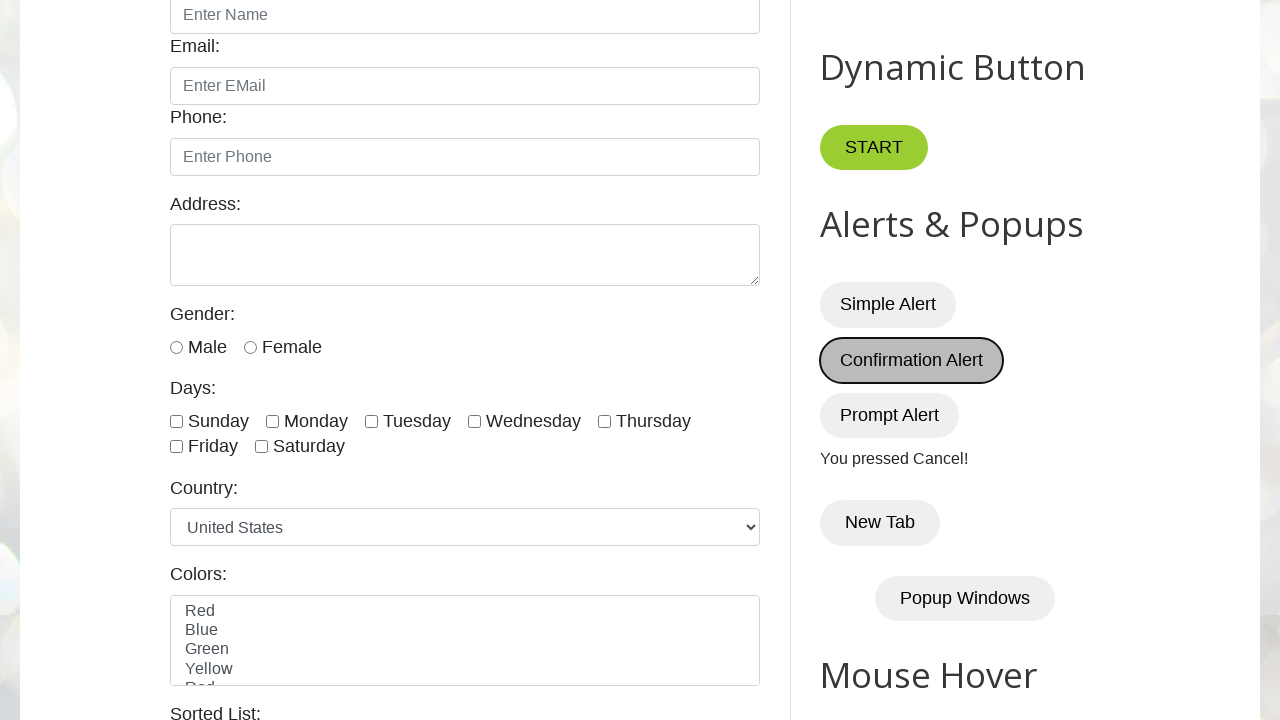

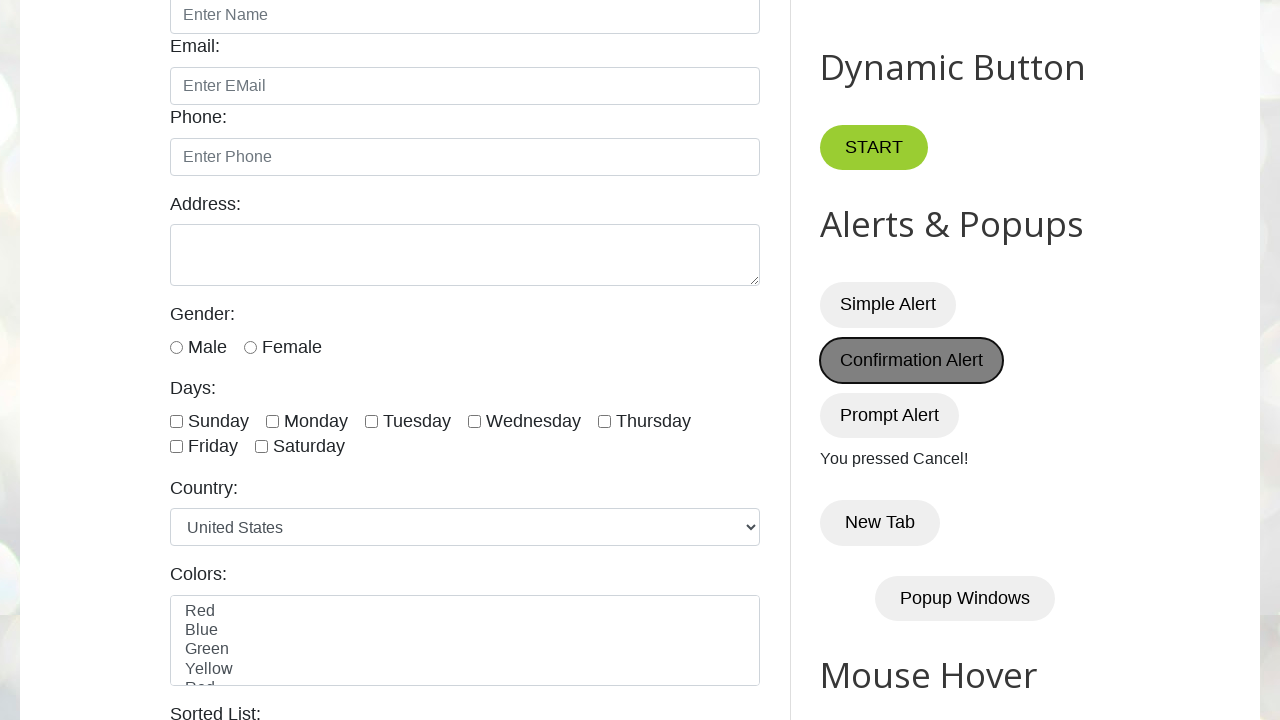